Selects a gender radio button and handles an alert popup

Starting URL: https://omayo.blogspot.in/

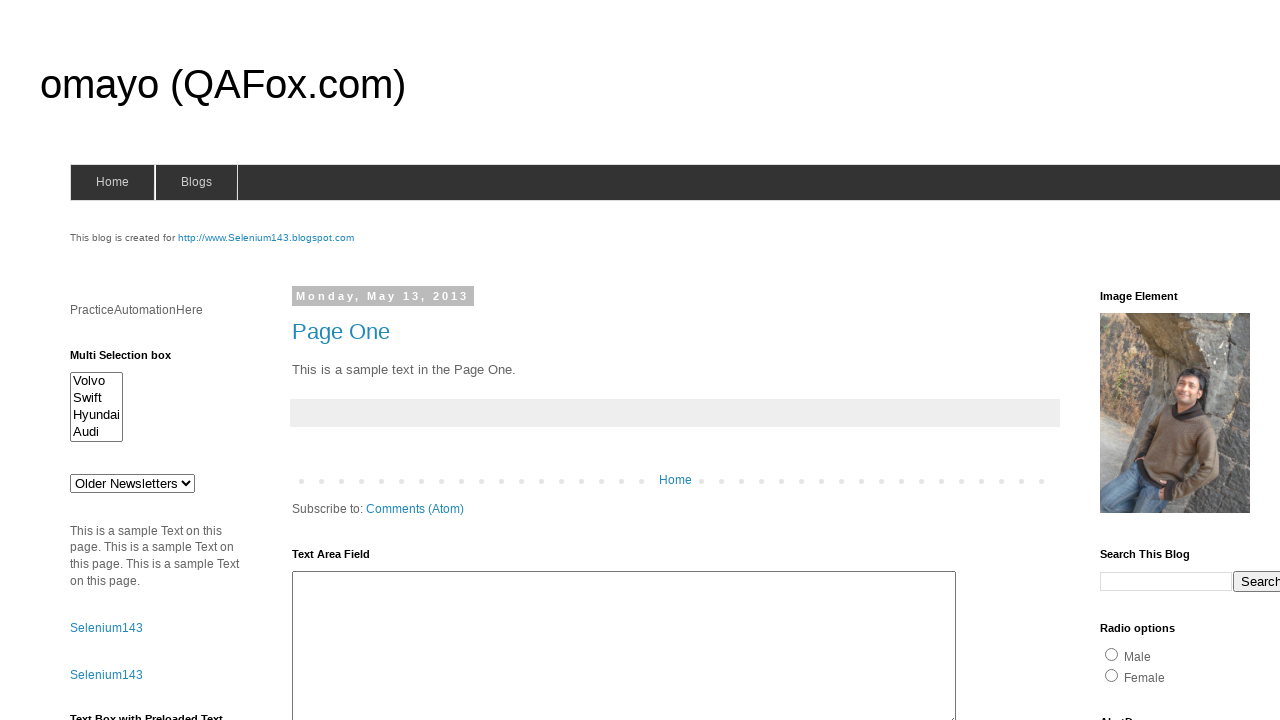

Clicked gender radio button at (1112, 654) on #radio1
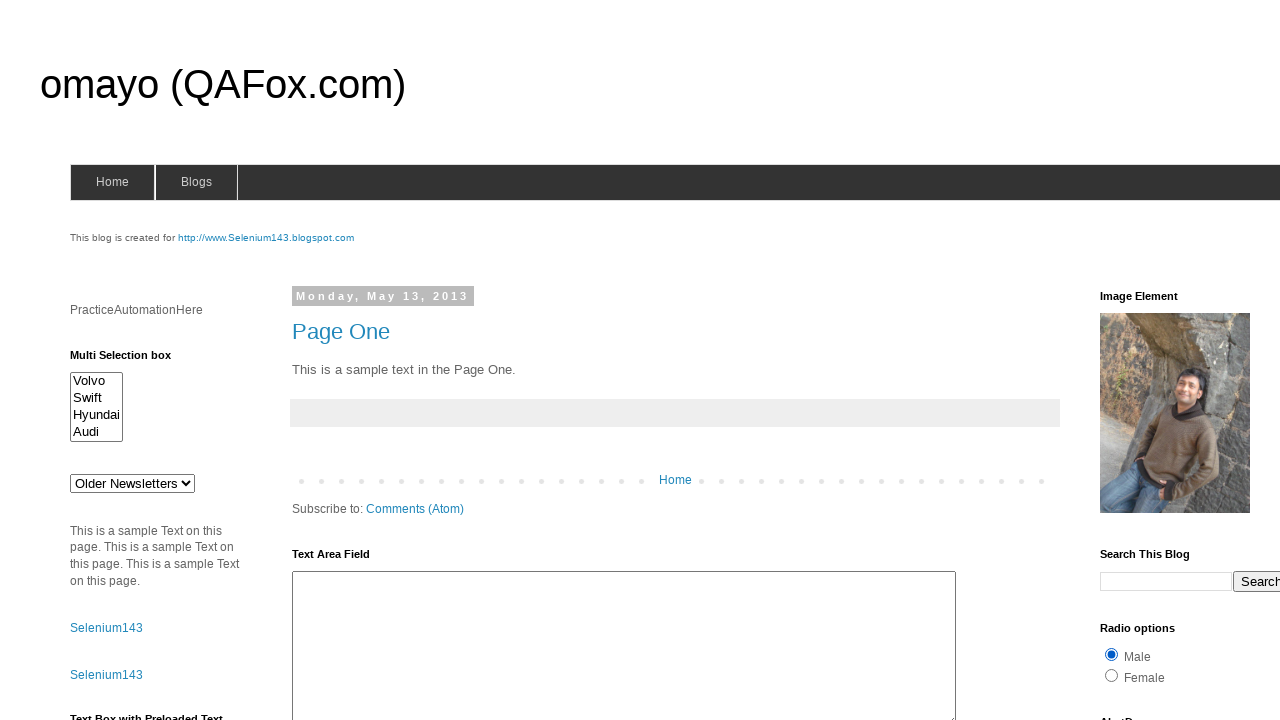

Clicked alert button at (1154, 361) on #alert1
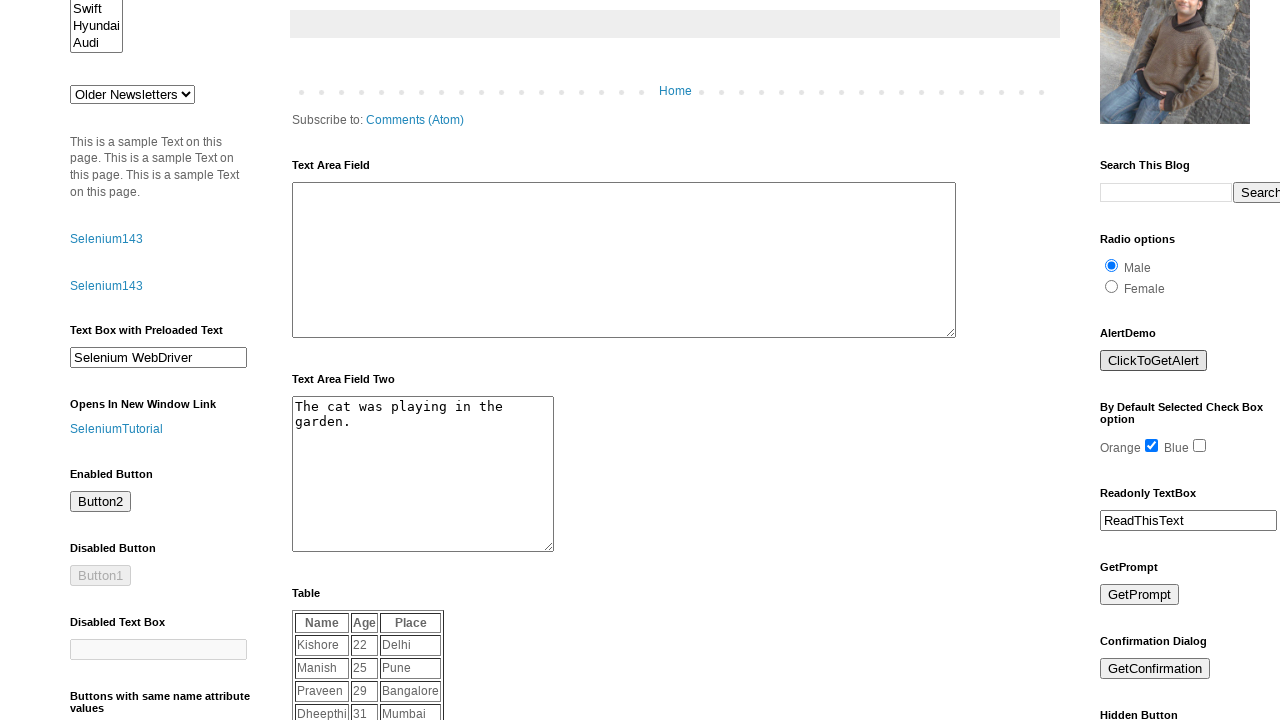

Accepted alert popup
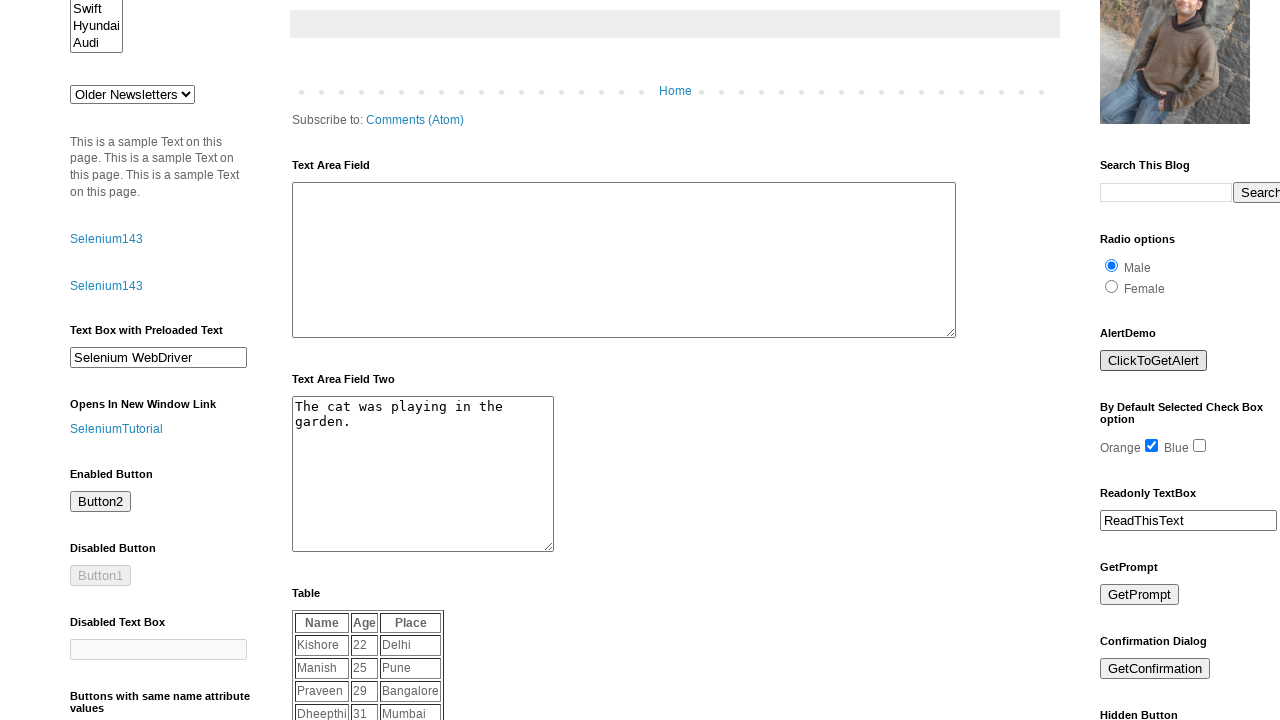

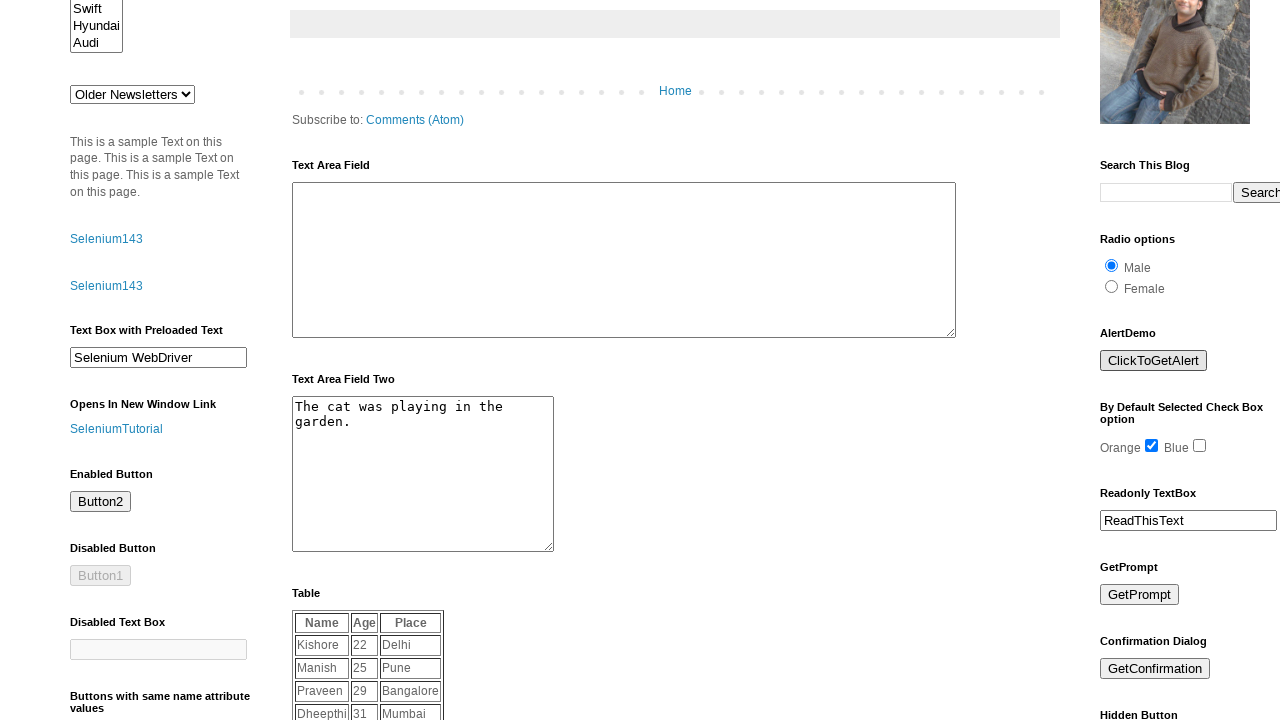